Tests drag and drop functionality using mouse down/up approach

Starting URL: https://testautomationpractice.blogspot.com/

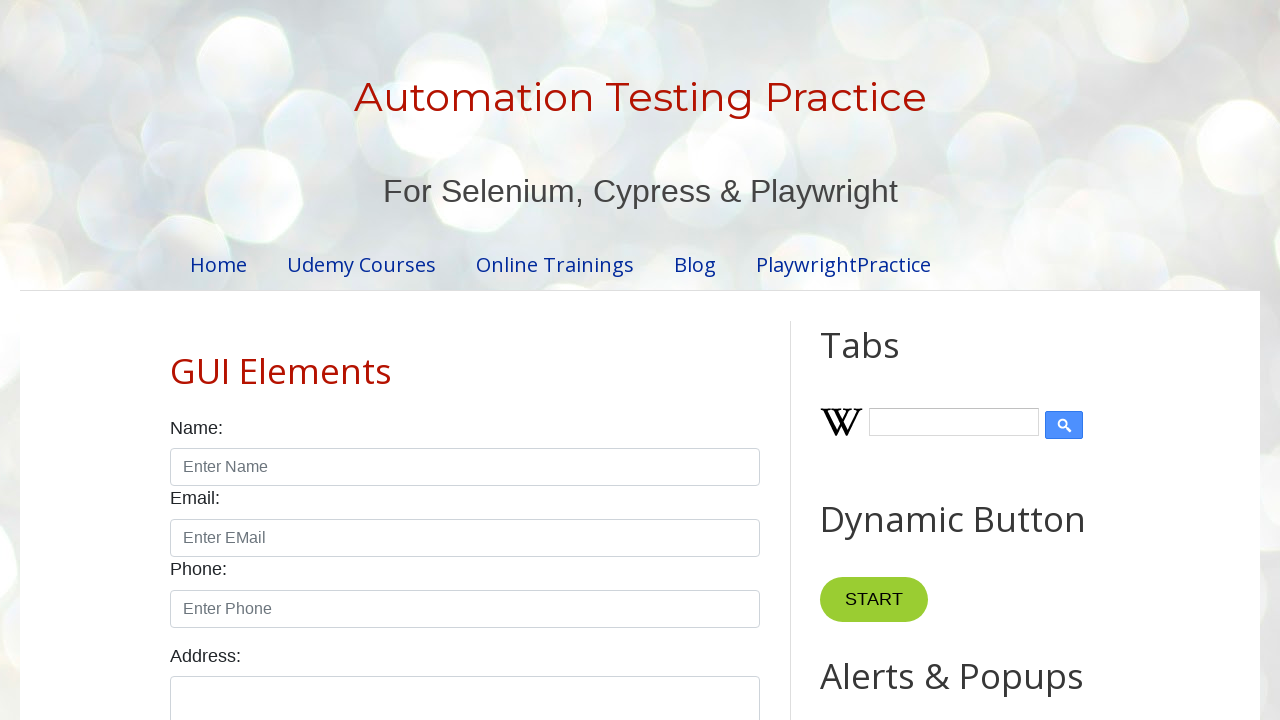

Located the draggable element
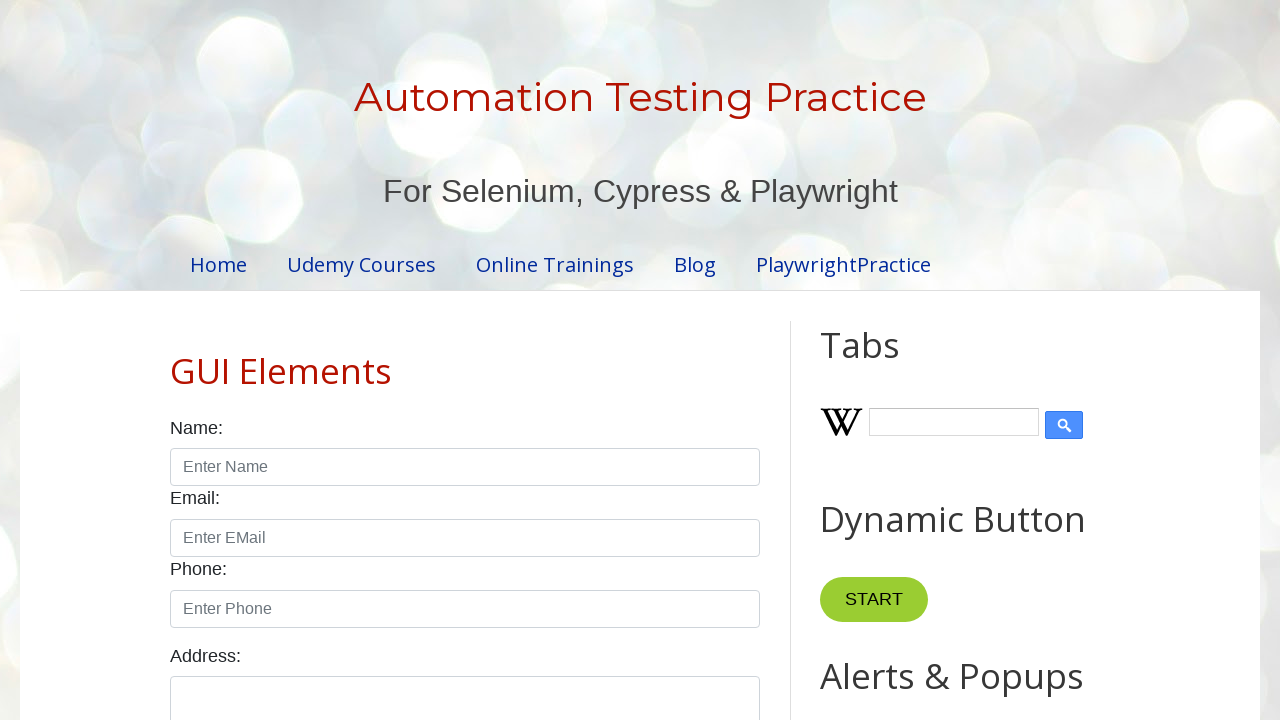

Located the droppable target element
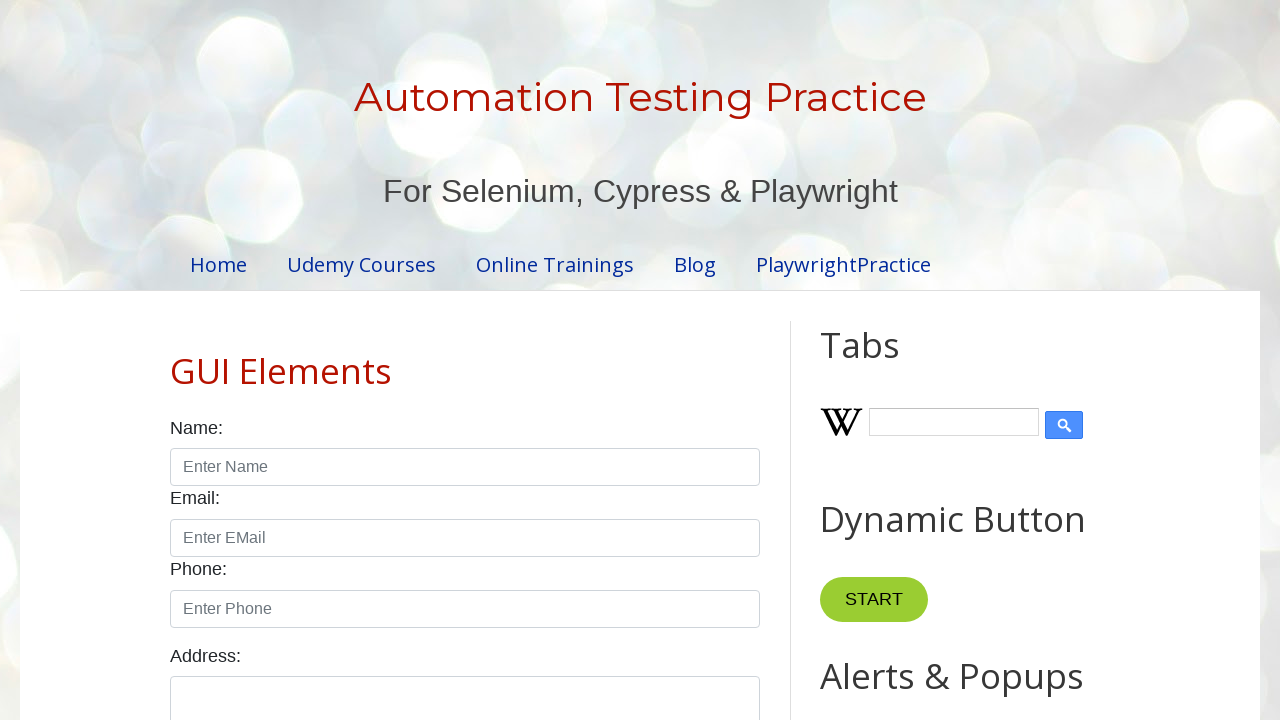

Hovered over the draggable element at (870, 361) on #draggable
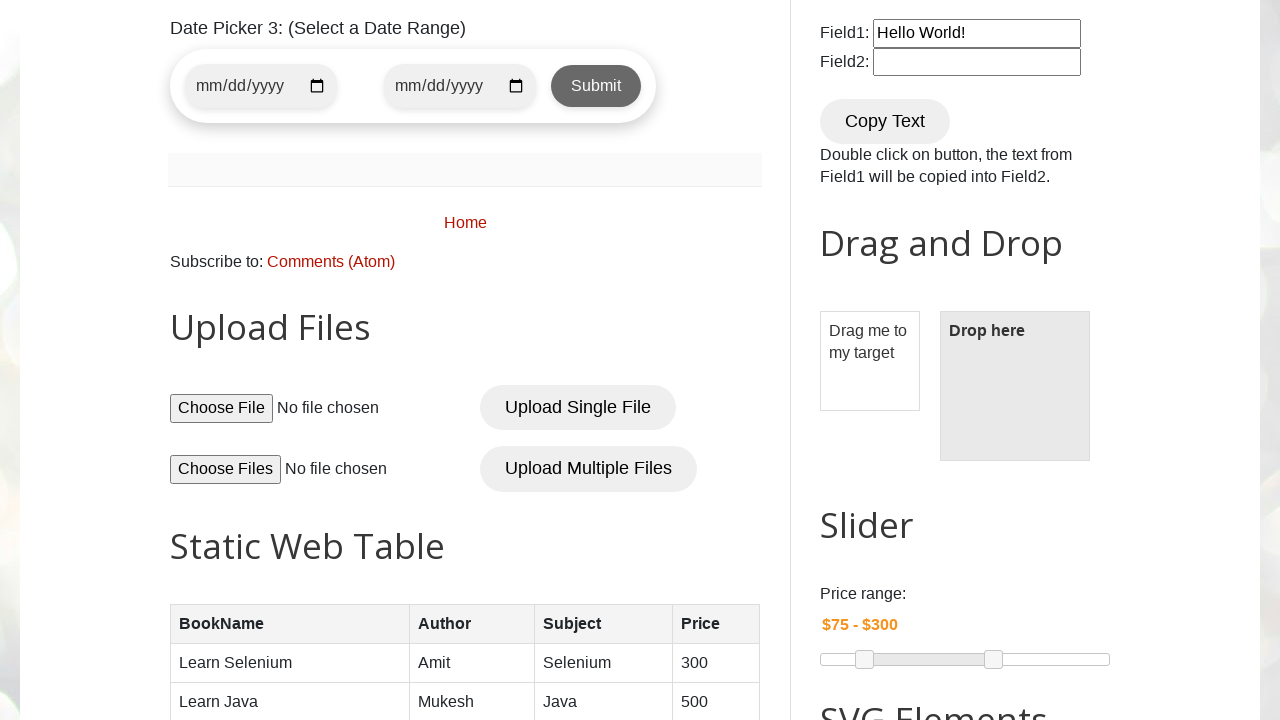

Pressed down mouse button on draggable element at (870, 361)
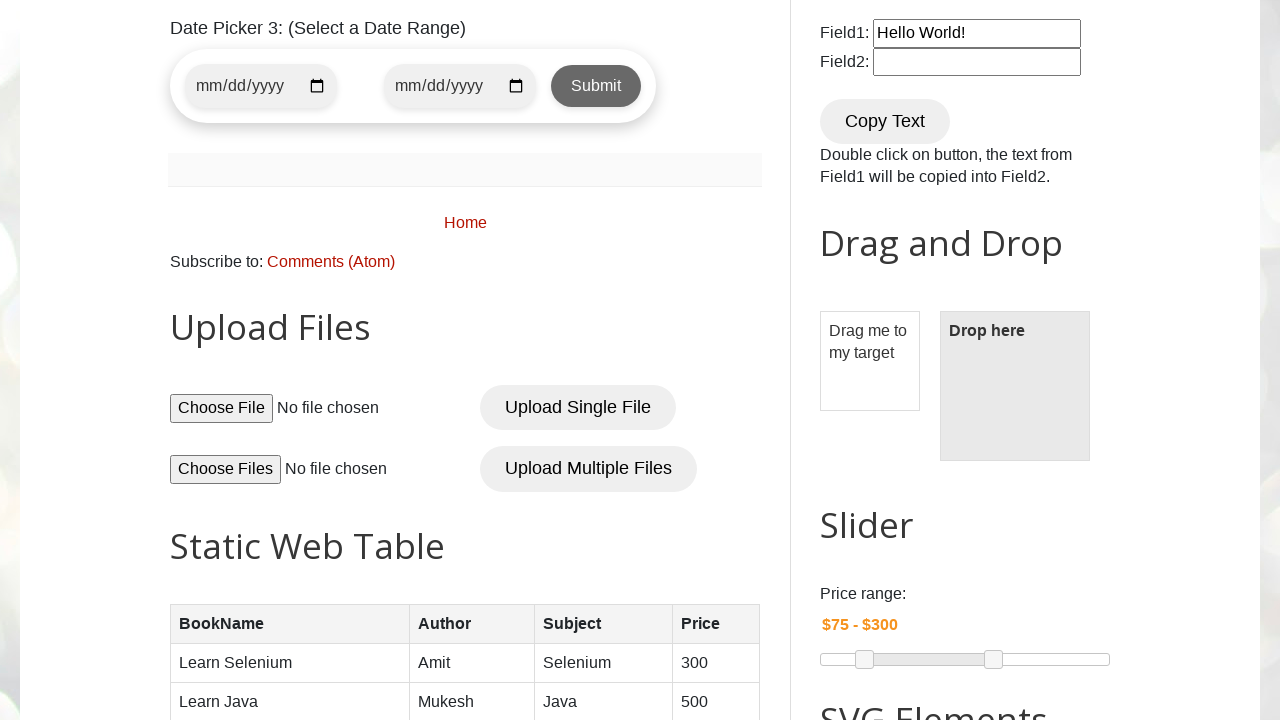

Hovered over the droppable target element at (1015, 386) on #droppable
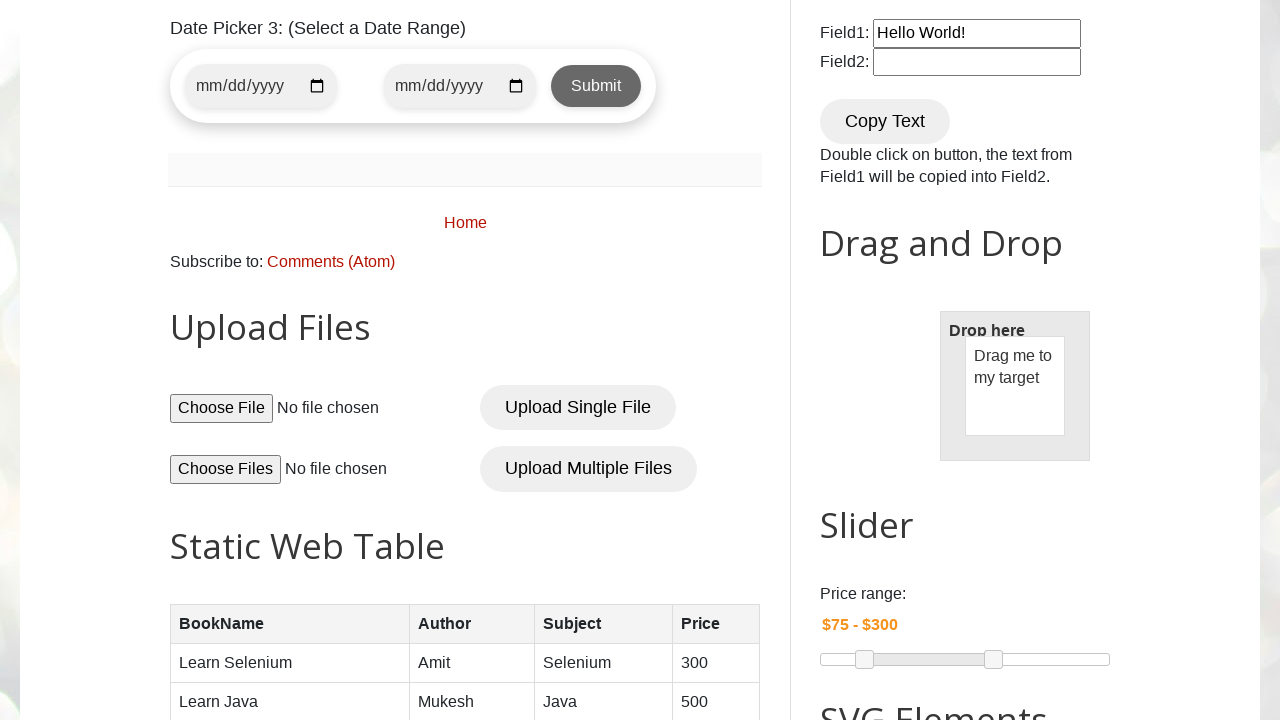

Released mouse button to complete drag and drop at (1015, 386)
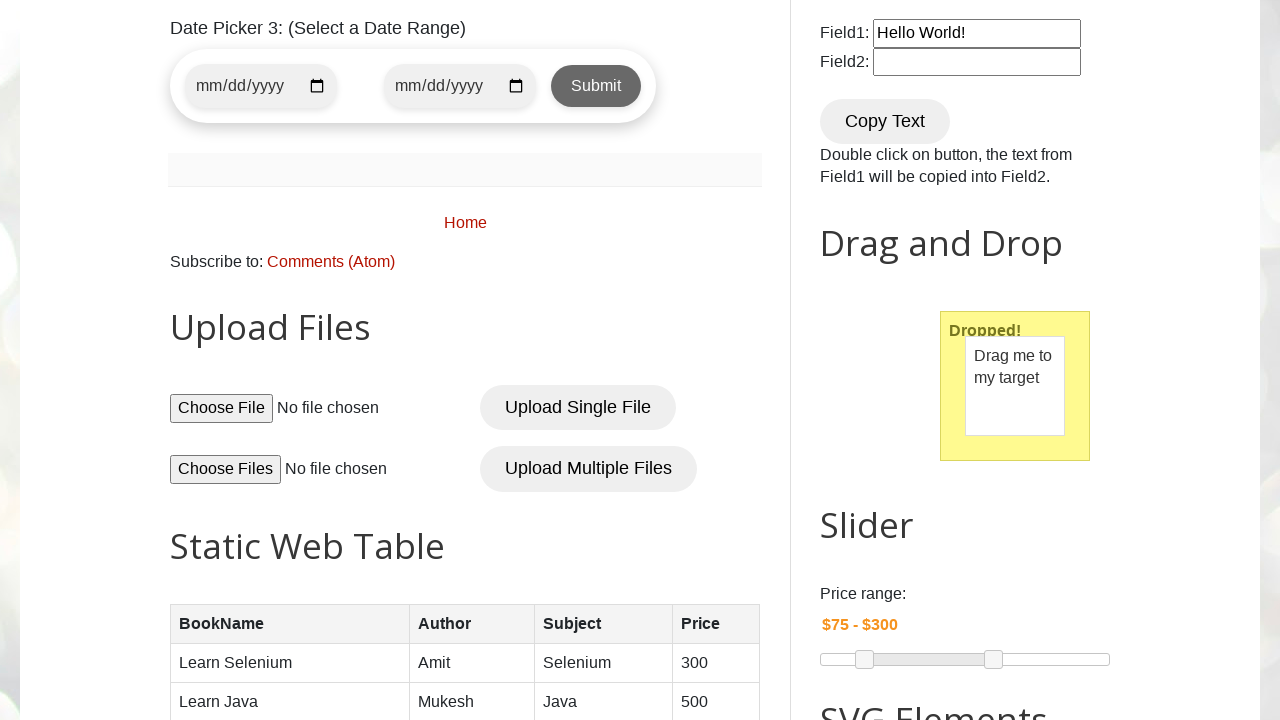

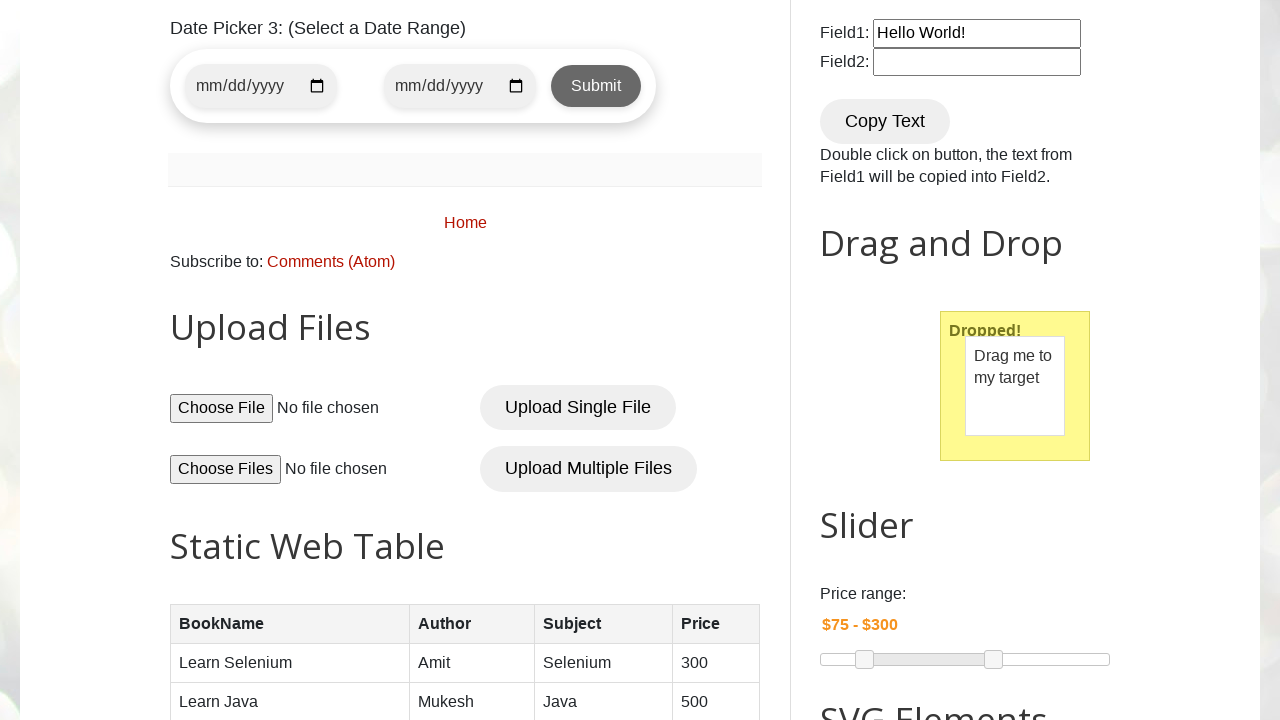